Tests pagination functionality on a demo pagination site by clicking on a page number and verifying the content updates through attribute change detection.

Starting URL: https://pagination.js.org

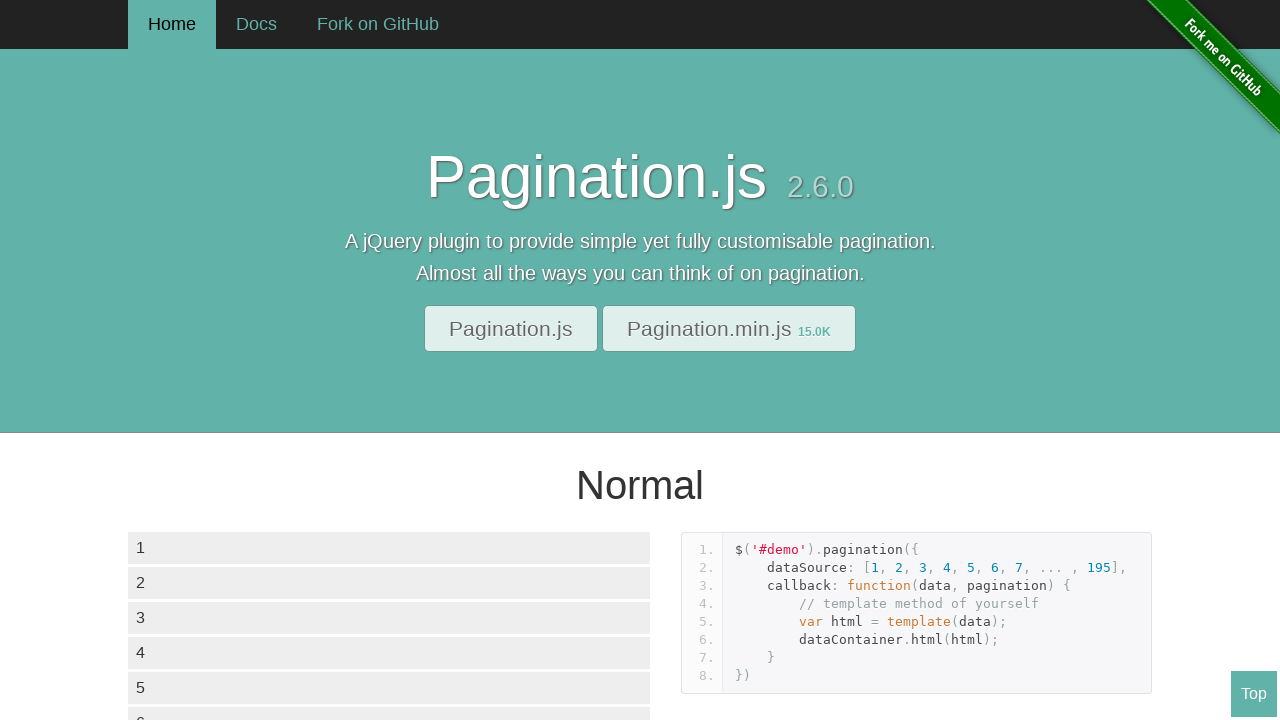

Data container list items became visible
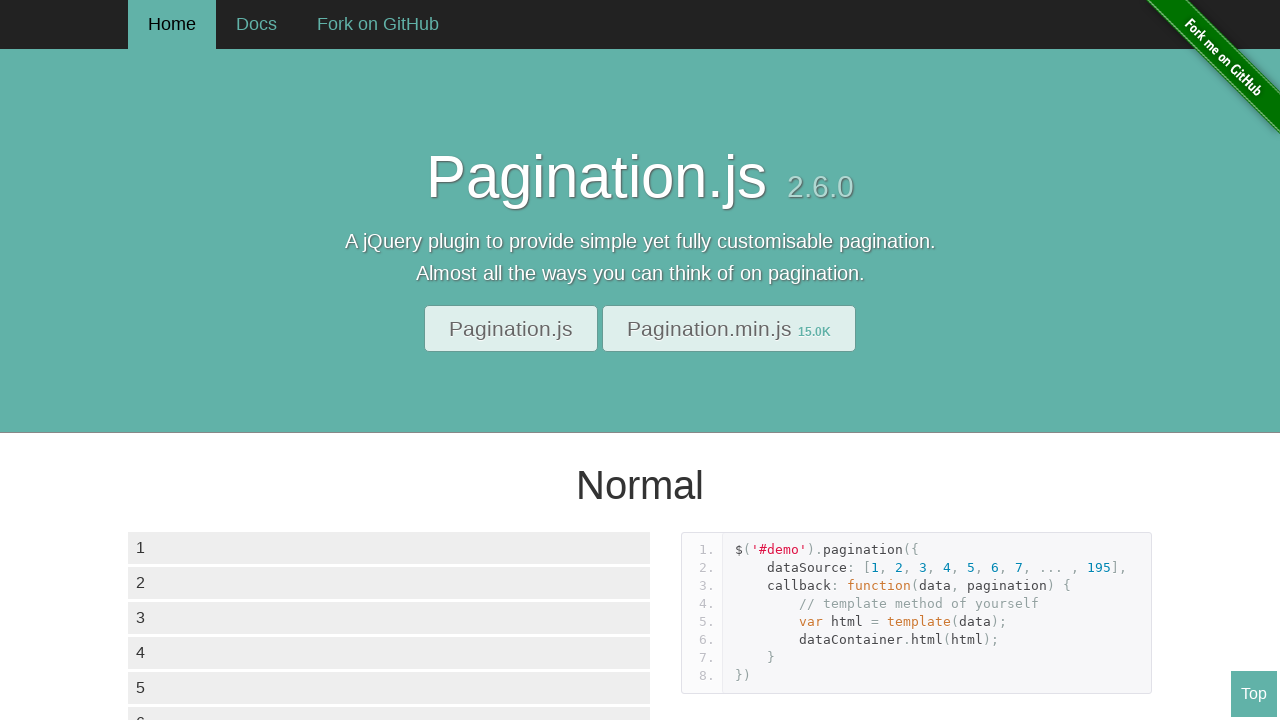

Located all data container list items
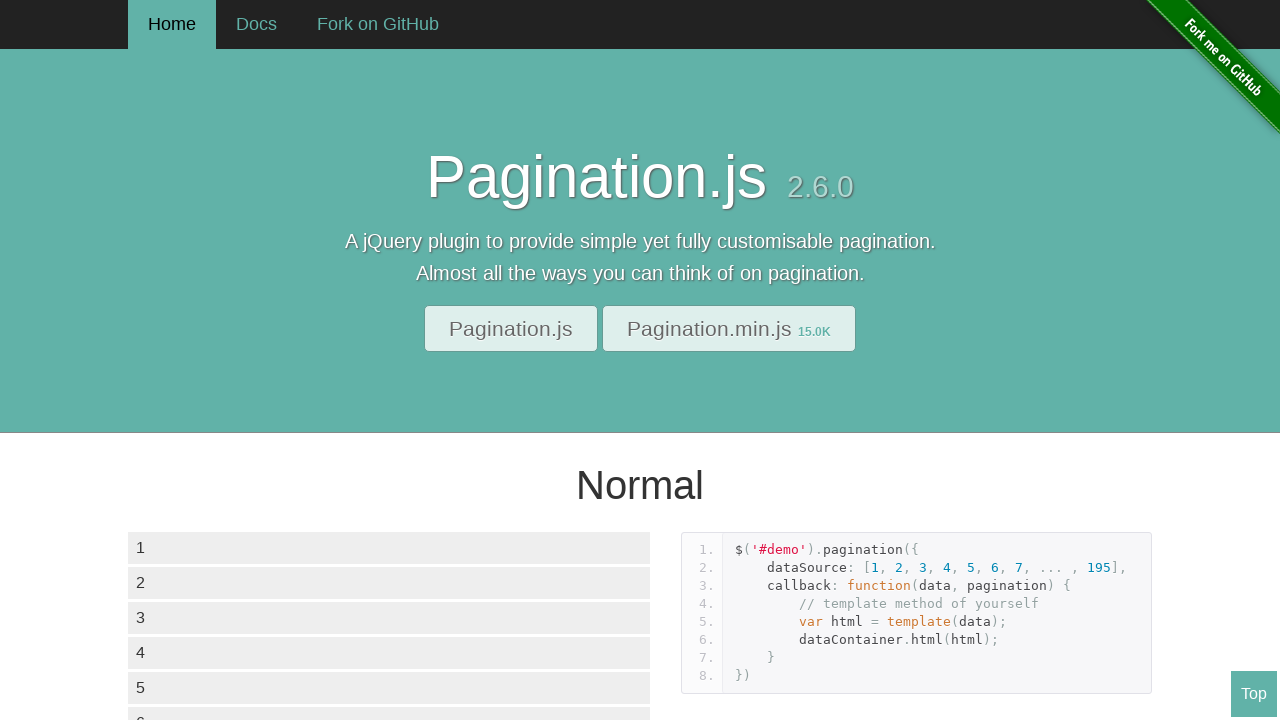

Pagination controls became visible
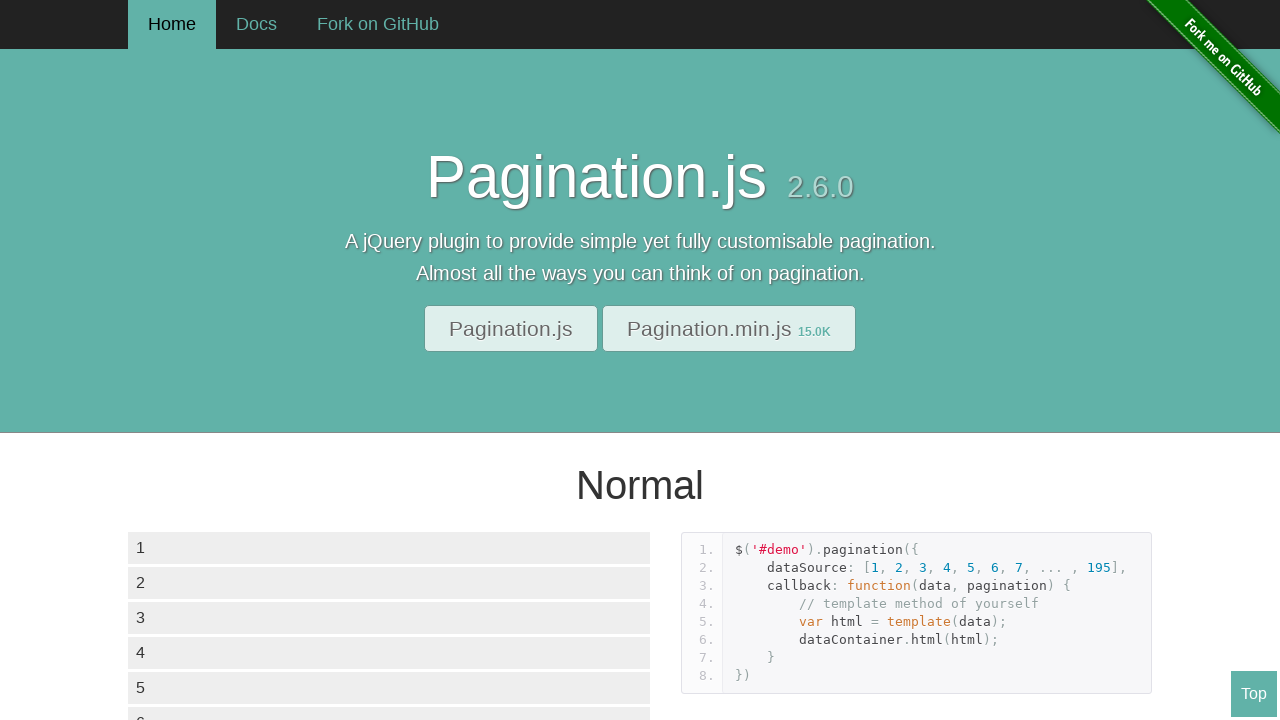

Clicked on page 3 in pagination controls at (204, 360) on div.paginationjs-pages ul li >> nth=2
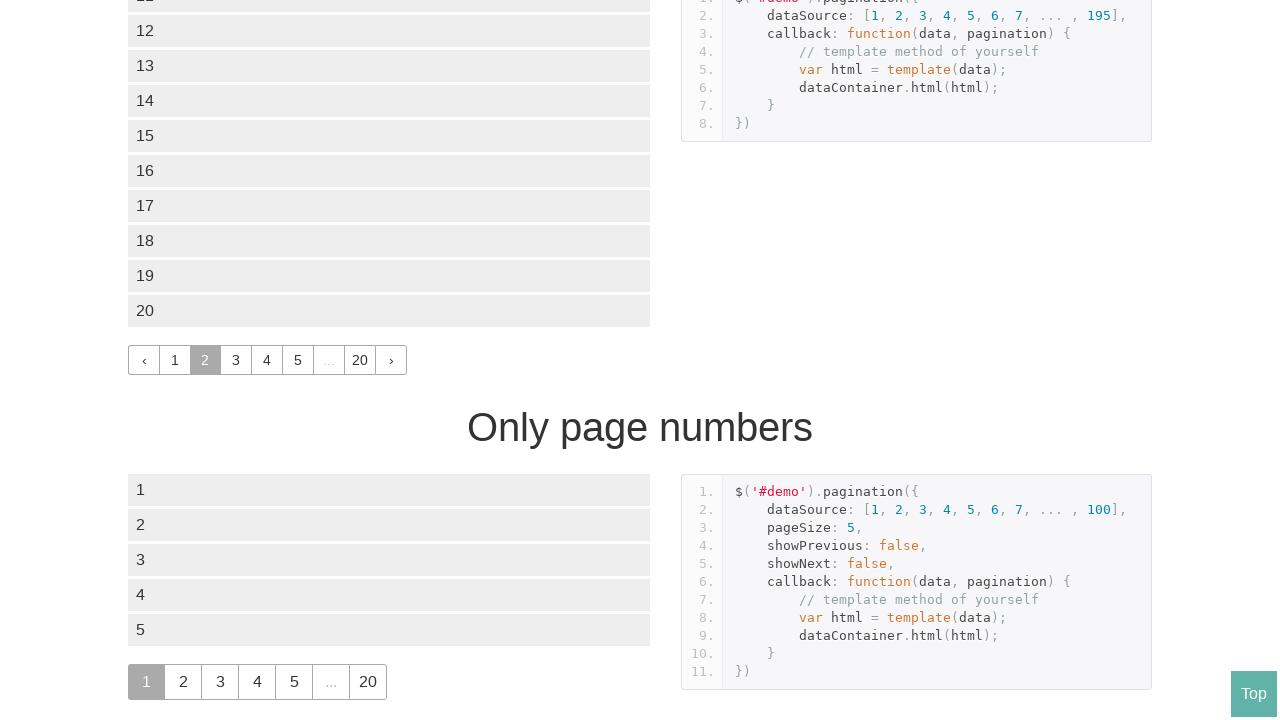

Page content updated with expected element height of 32px
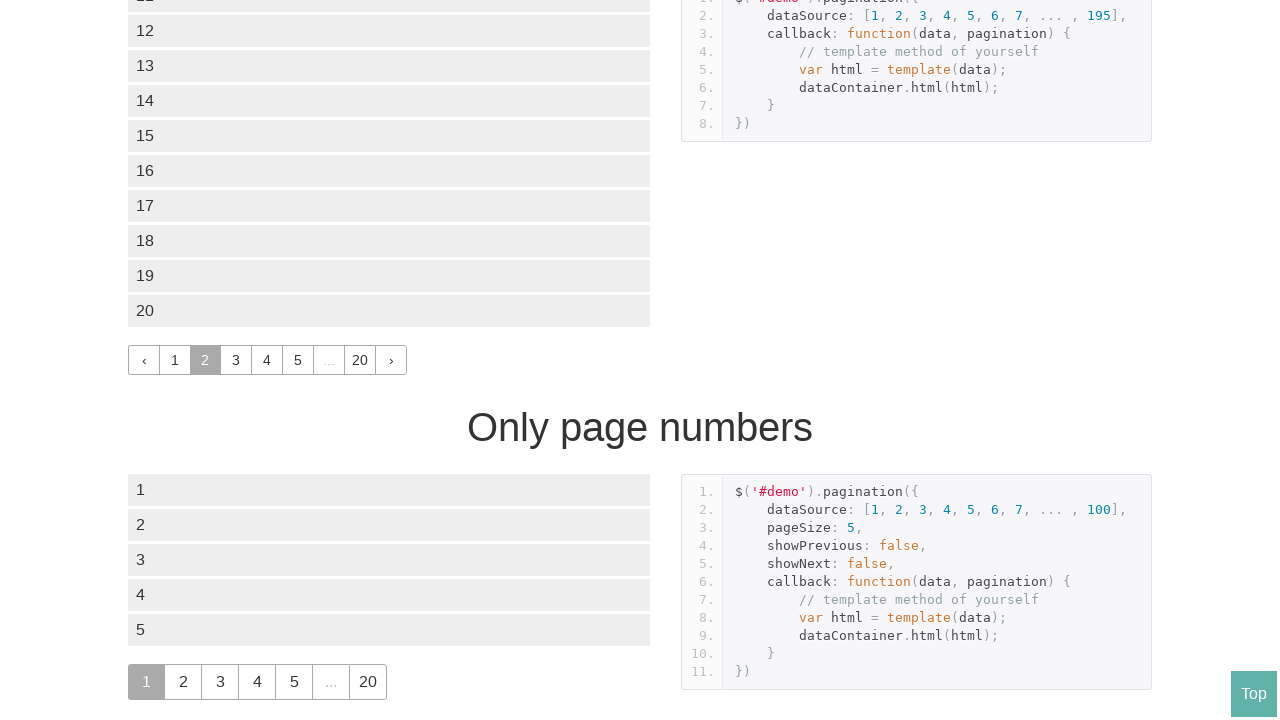

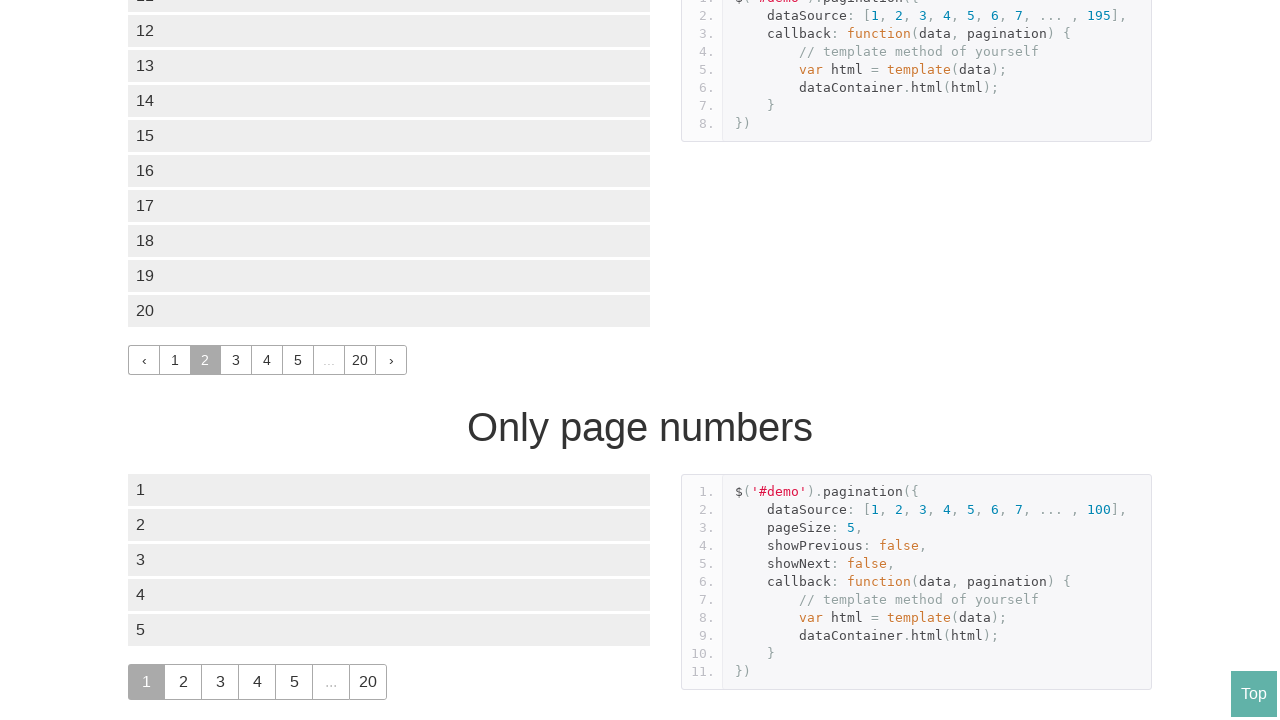